Tests clicking a button that triggers a confirm popup, dismisses it, and verifies the resulting message

Starting URL: https://kristinek.github.io/site/examples/alerts_popups

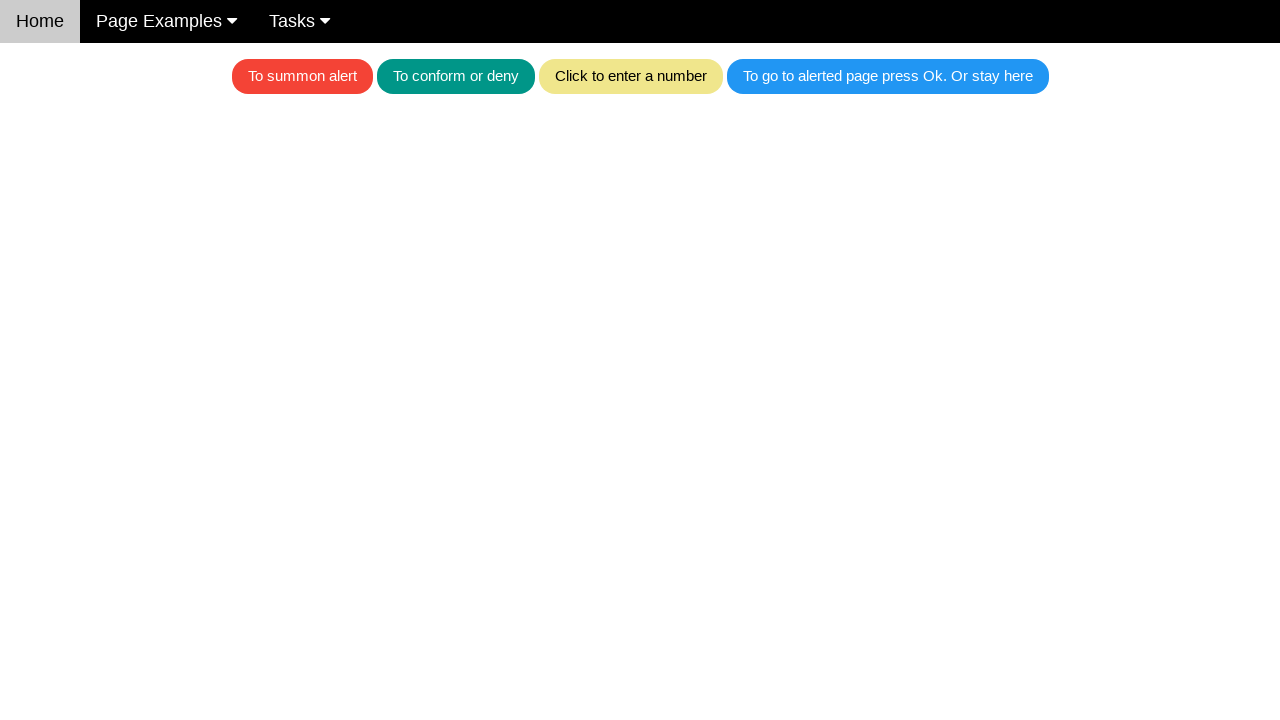

Set up dialog handler to dismiss confirm popup
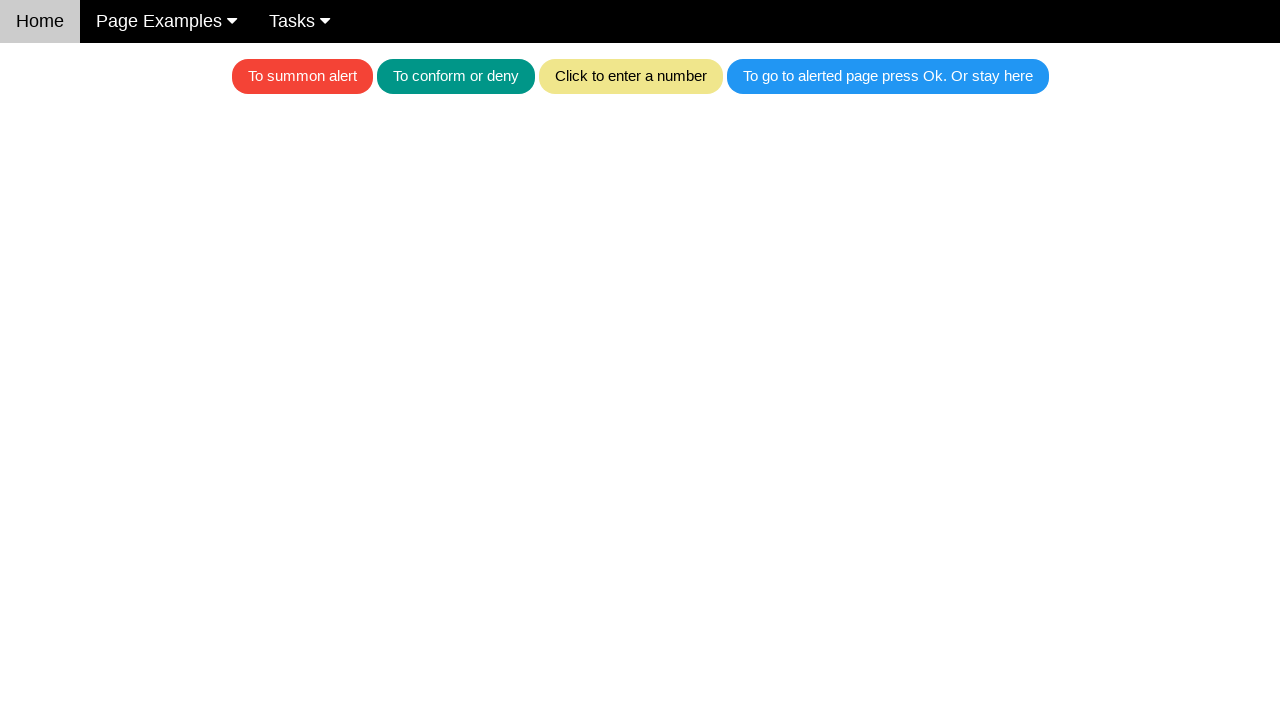

Clicked the teal button to trigger confirm popup at (456, 76) on .w3-teal
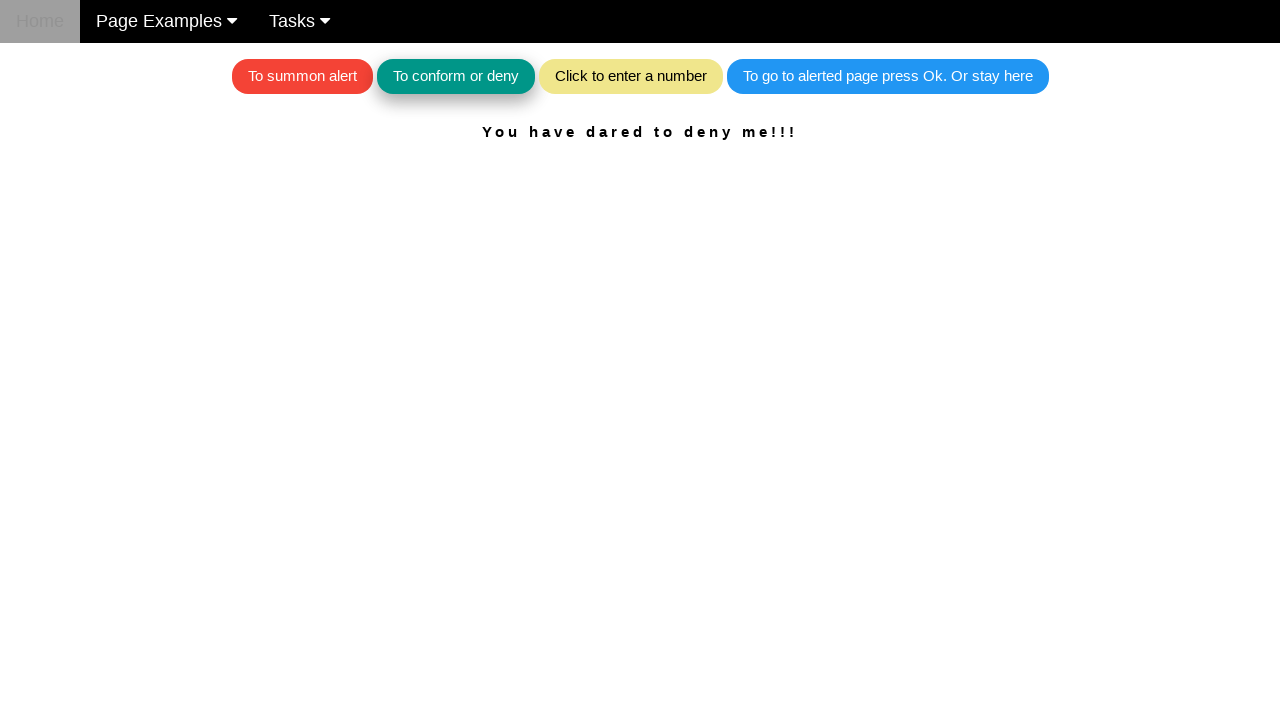

Waited for dialog processing to complete
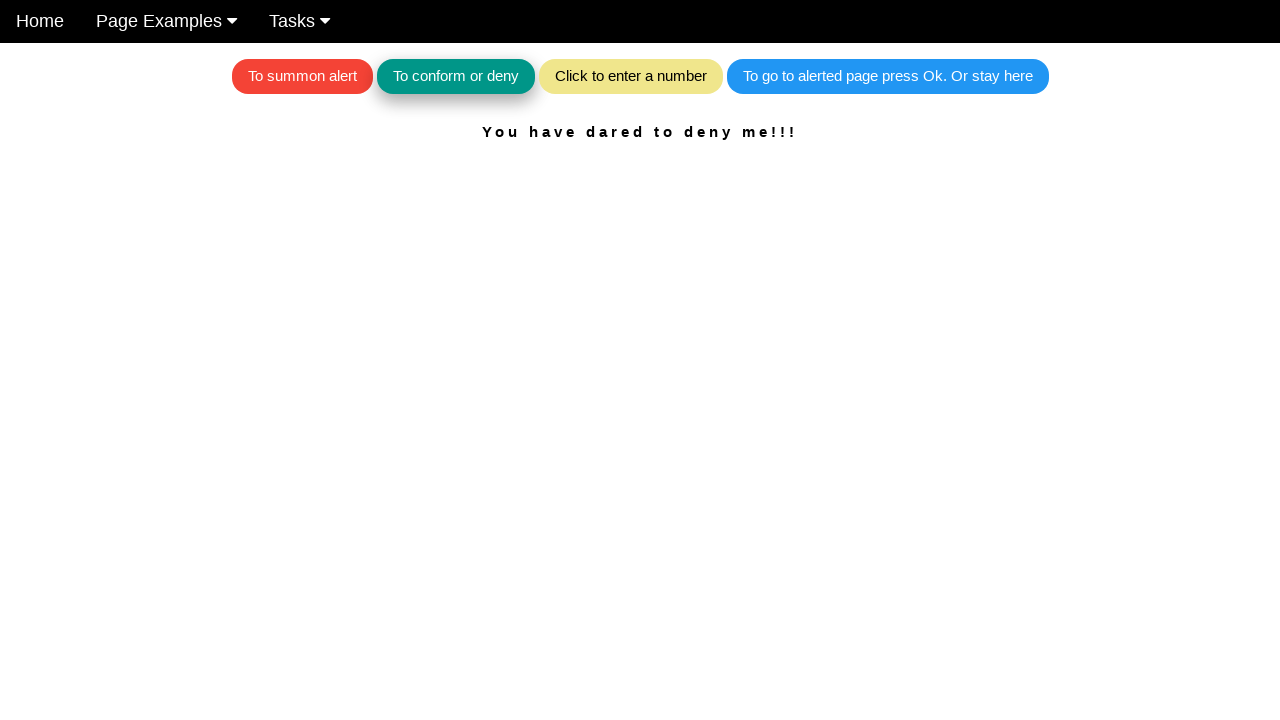

Retrieved result text from #textForAlerts element
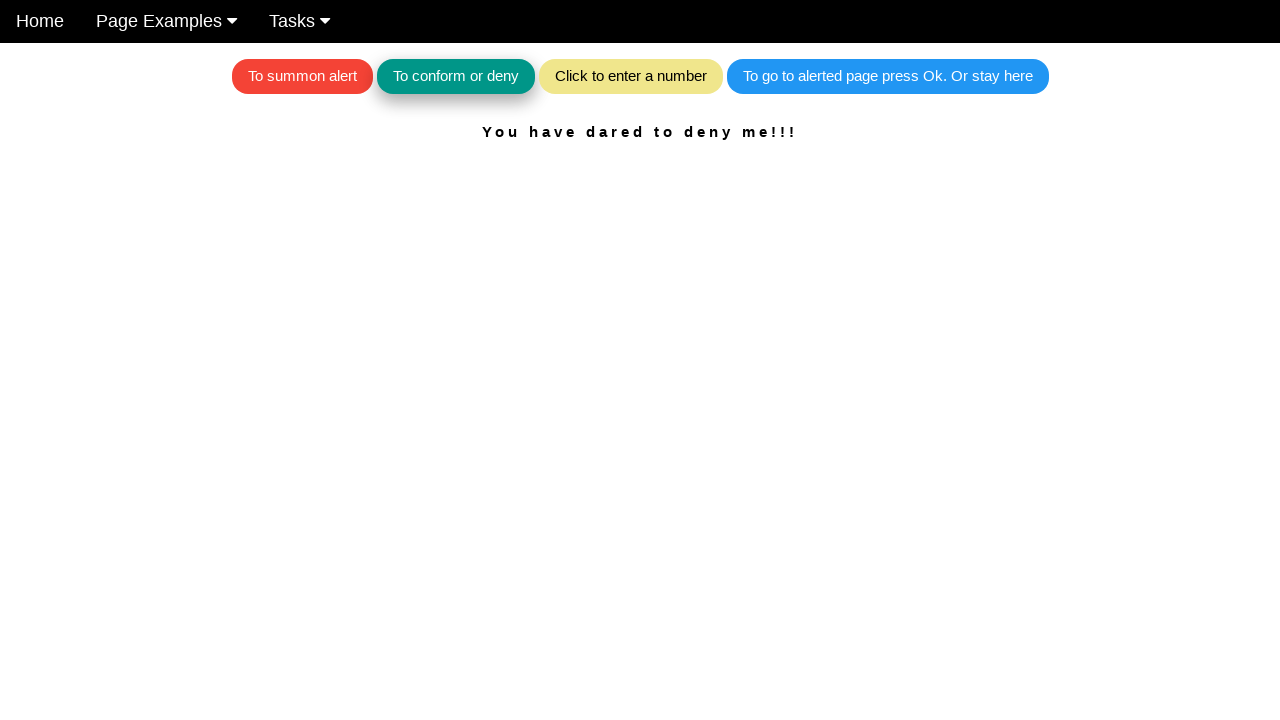

Verified result text matches expected deny message: 'You have dared to deny me!!!'
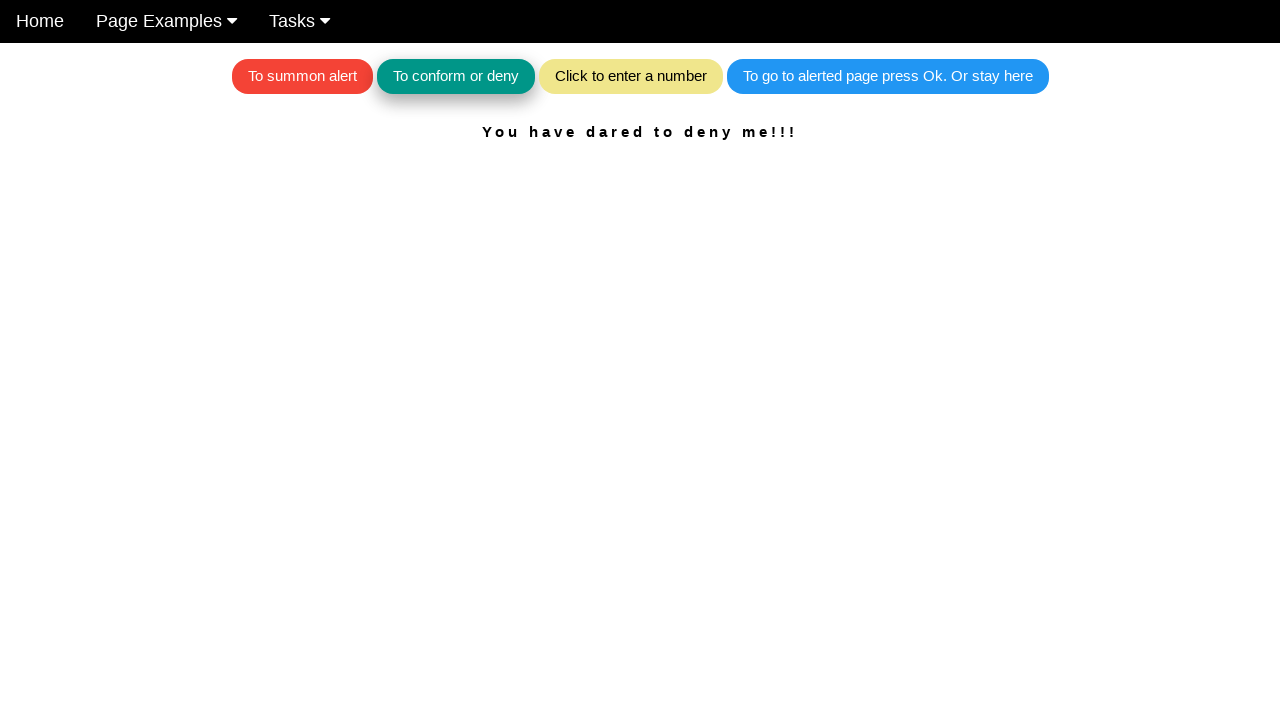

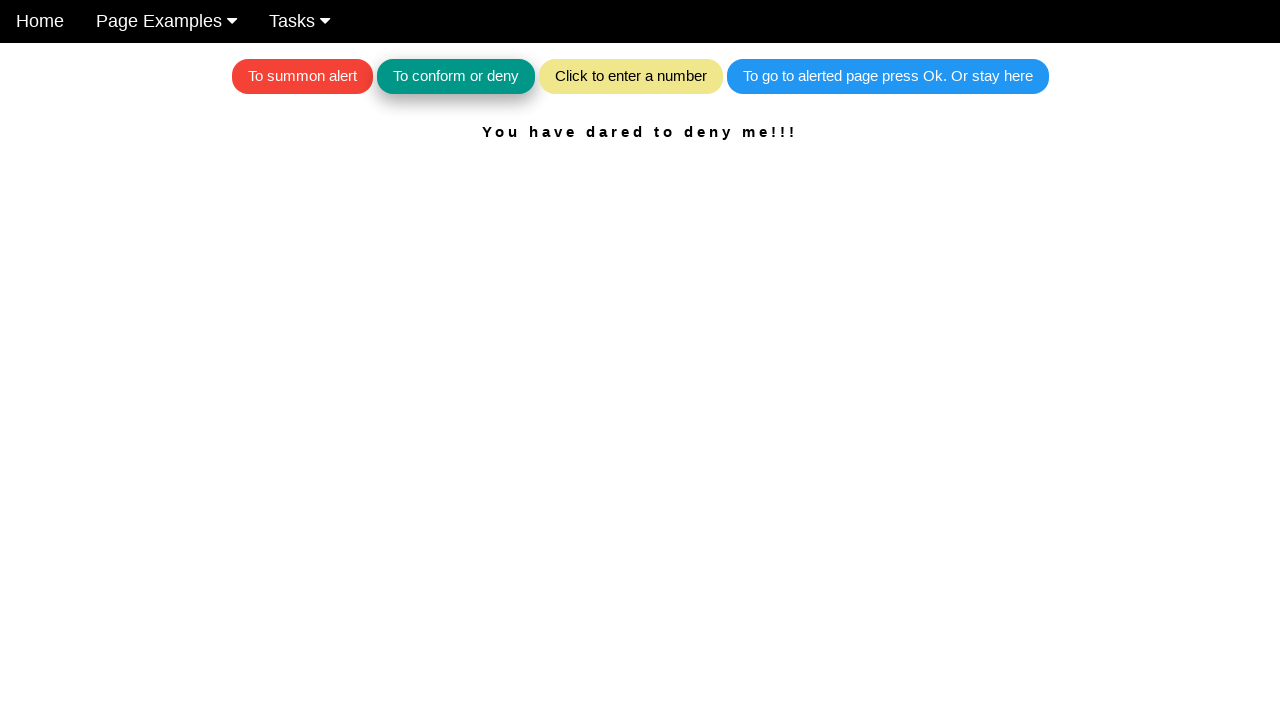